Tests a slow calculator web application by clicking random number buttons to form two numbers, selecting a random operator, clicking equals, and verifying the calculation result matches the expected value.

Starting URL: https://bonigarcia.dev/selenium-webdriver-java/slow-calculator.html

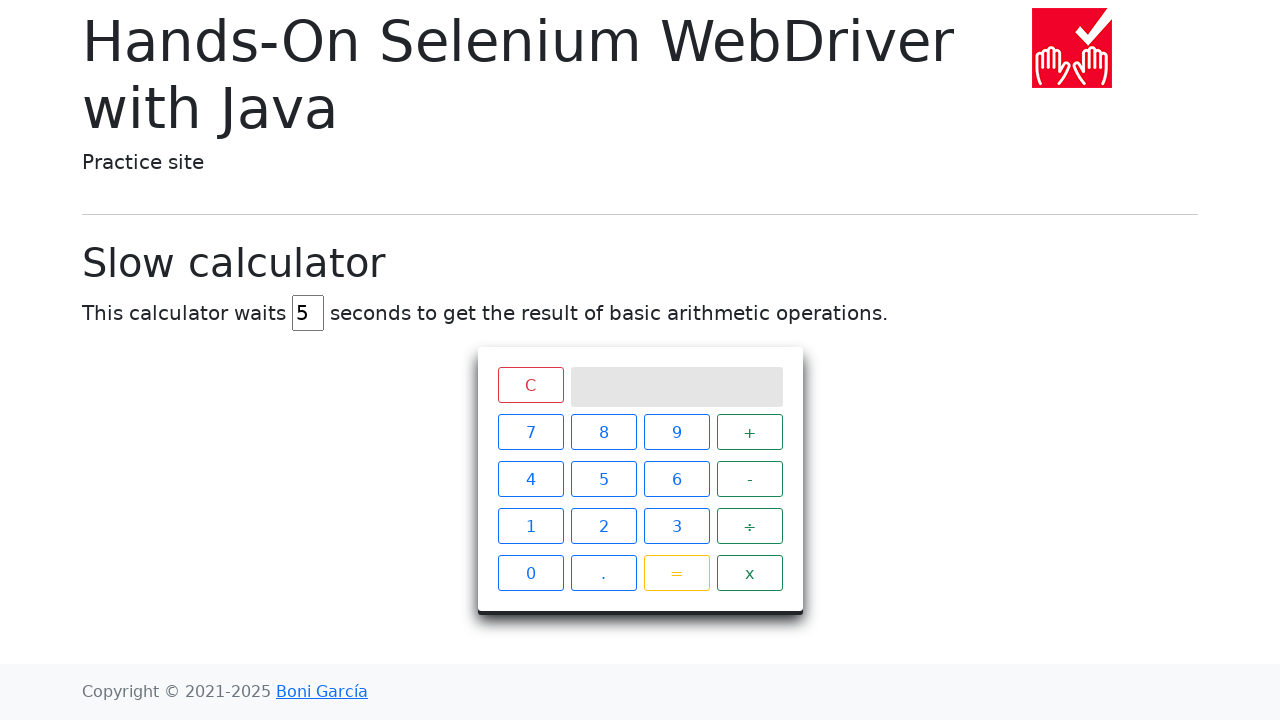

Located all number buttons on calculator
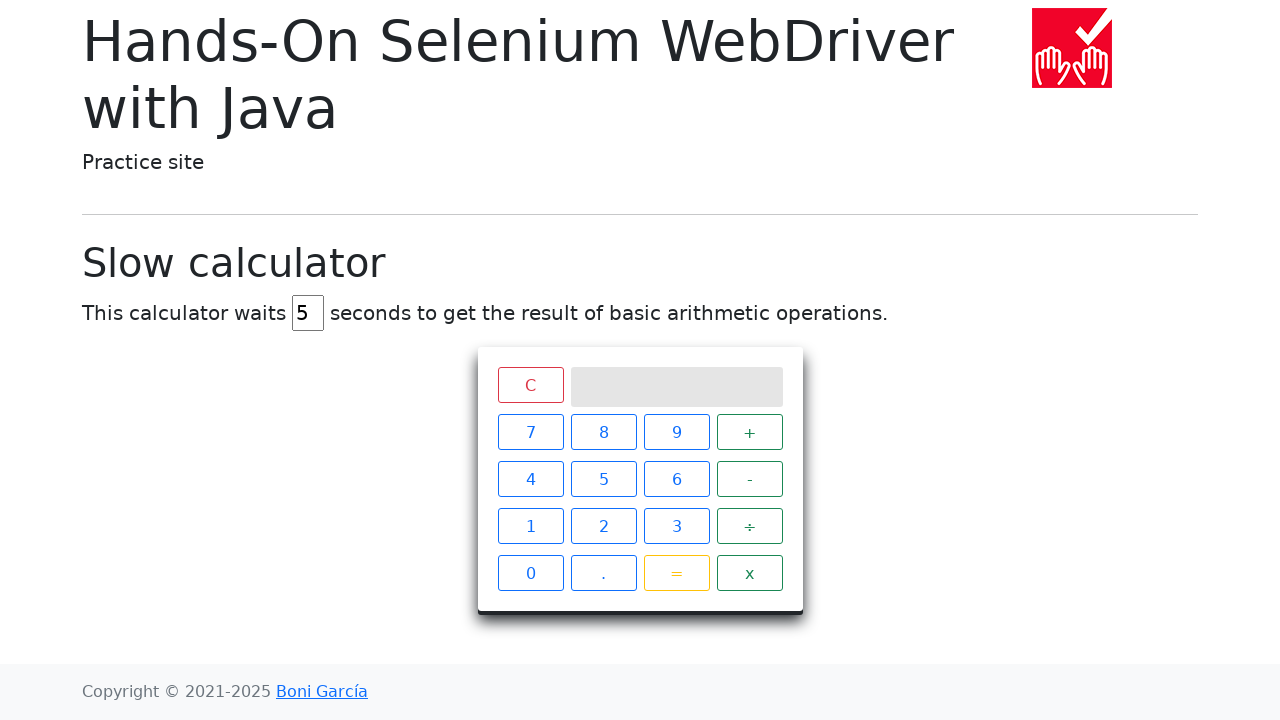

Clicked first random number button at index 8 at (676, 526) on xpath=//*[@class='btn btn-outline-primary'] >> nth=8
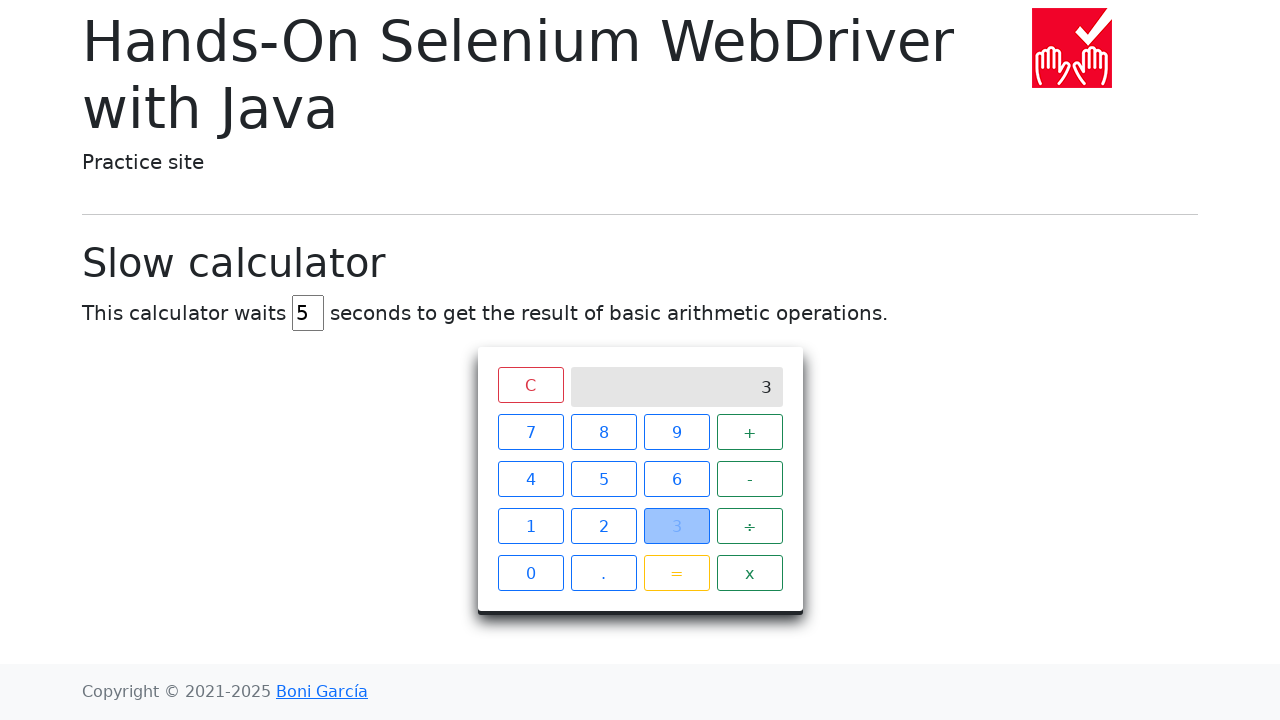

Re-located all number buttons on calculator
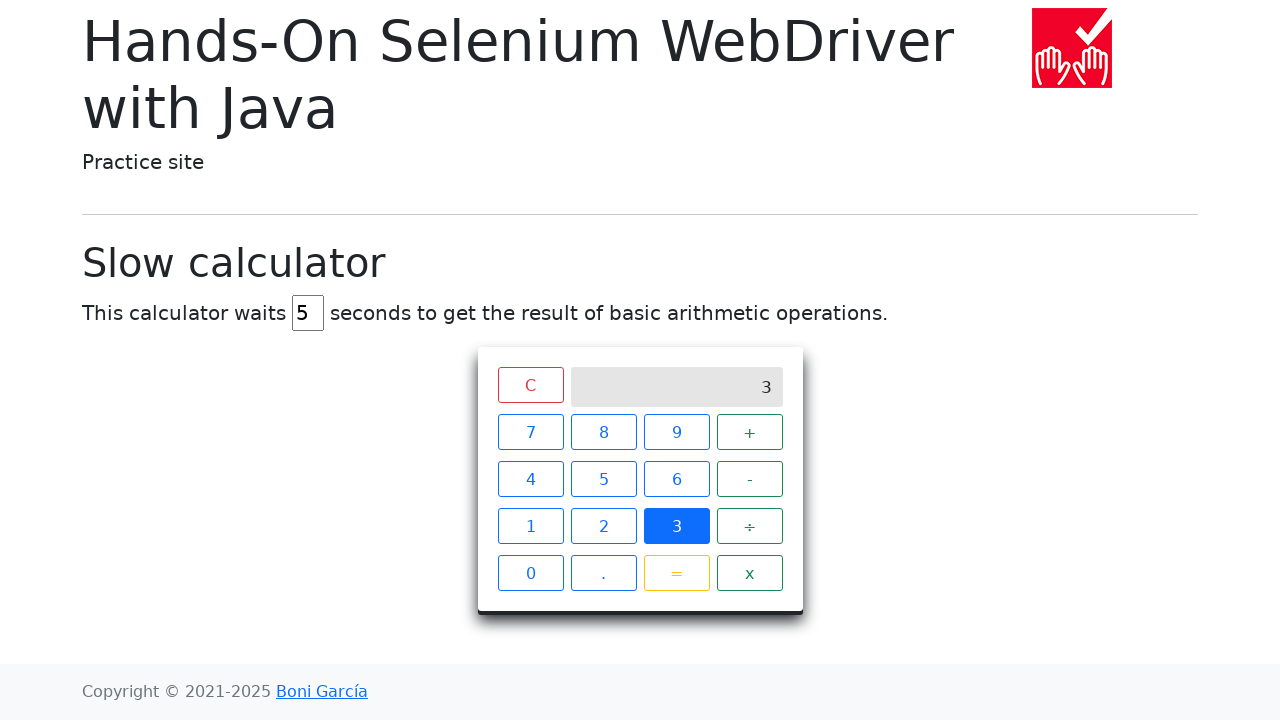

Clicked second random number button at index 3 at (530, 479) on xpath=//*[@class='btn btn-outline-primary'] >> nth=3
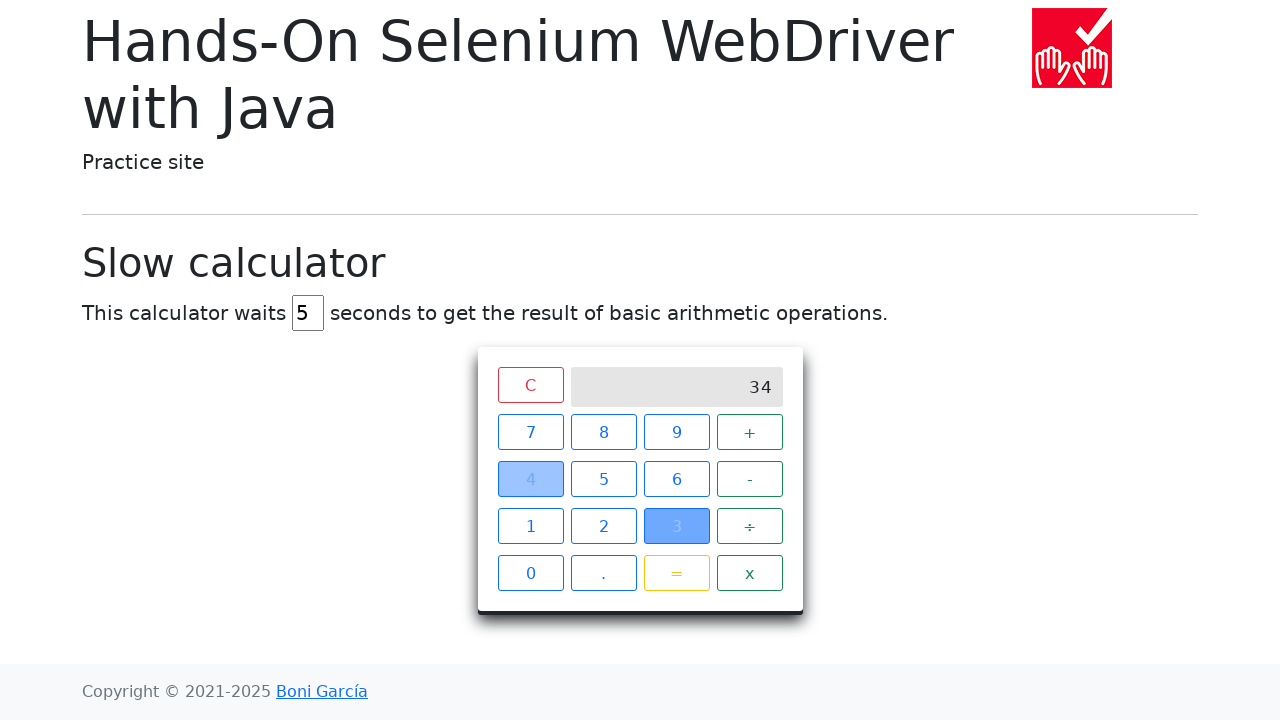

Read first number from calculator screen: 34
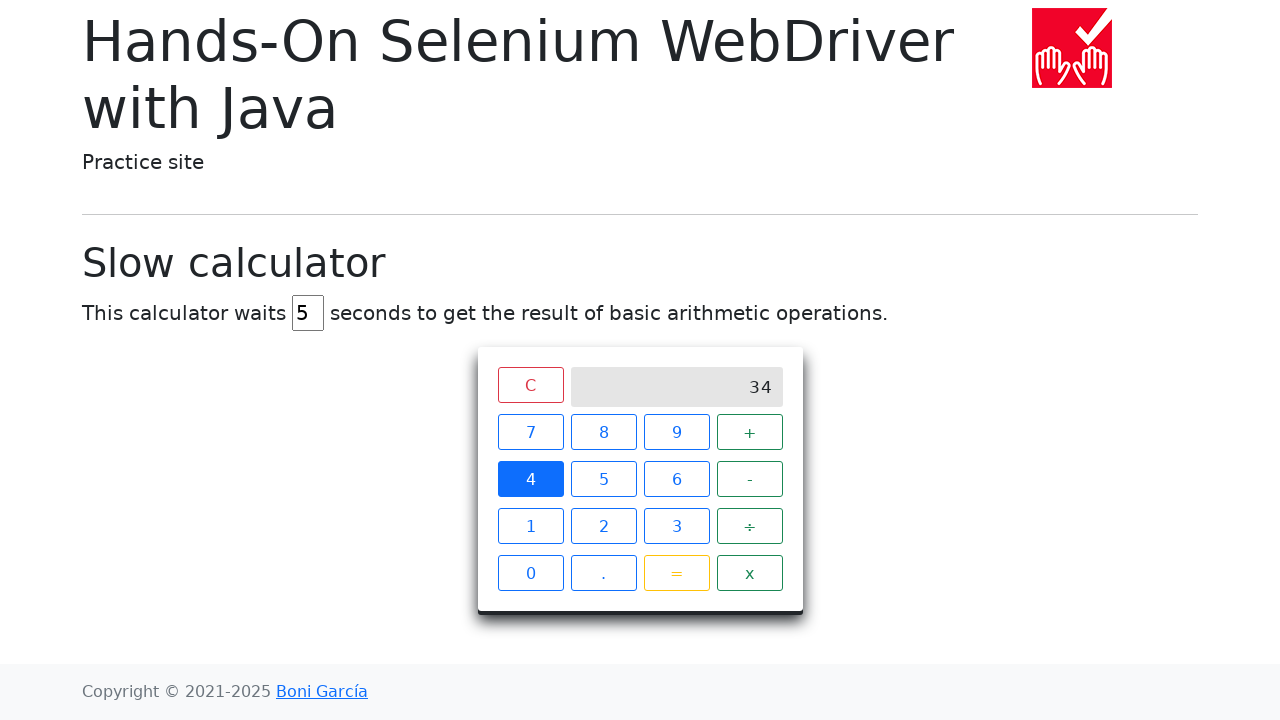

Located all operator buttons on calculator
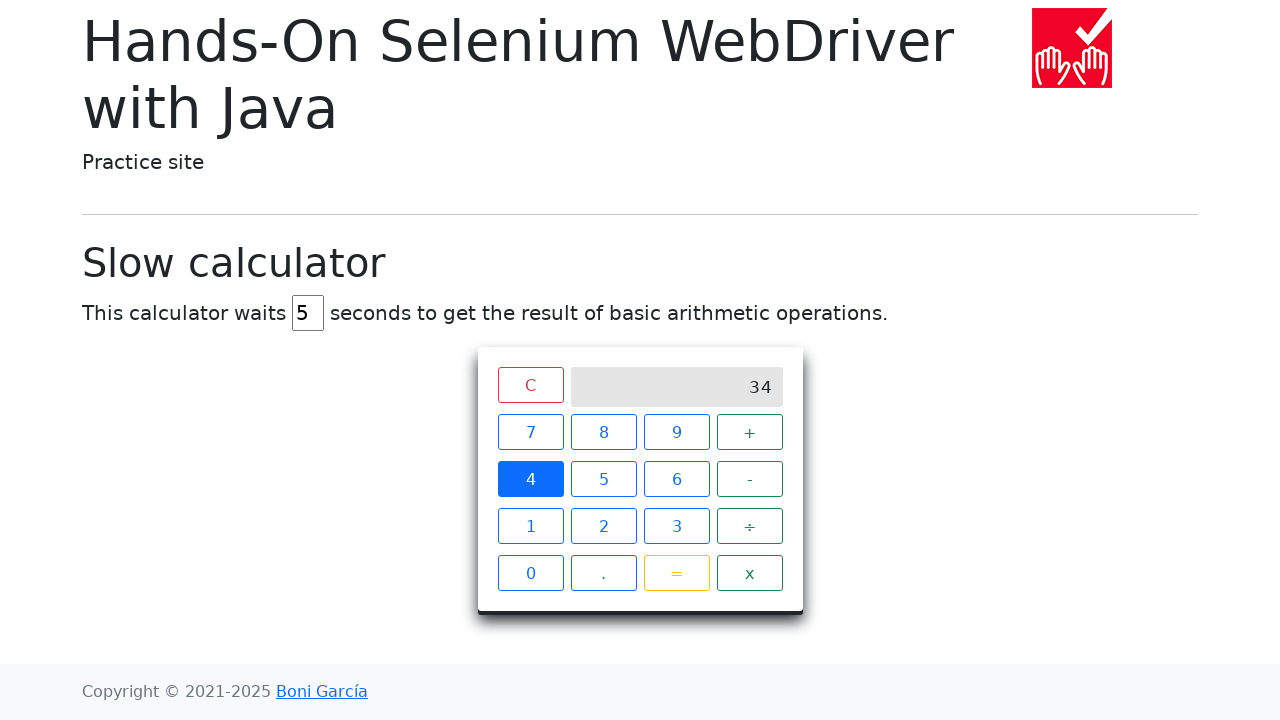

Clicked random operator button '-' at index 1 at (750, 479) on xpath=//*[@class='operator btn btn-outline-success'] >> nth=1
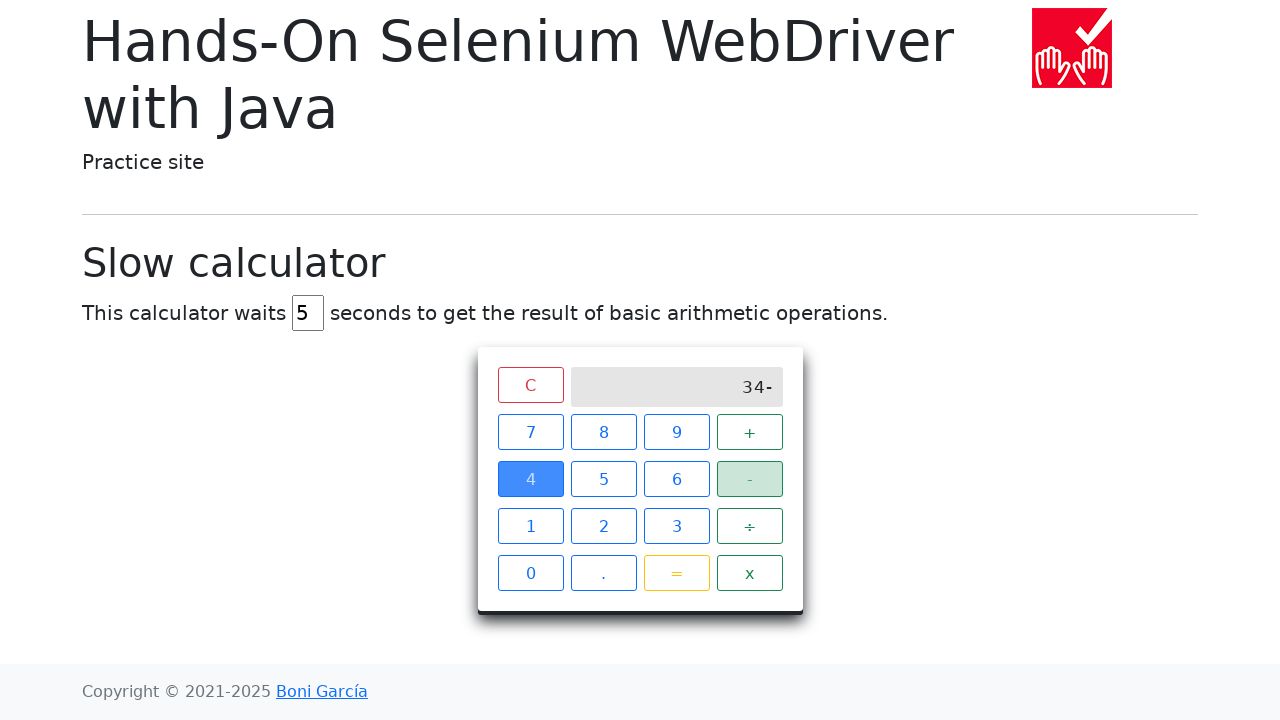

Re-located all number buttons on calculator
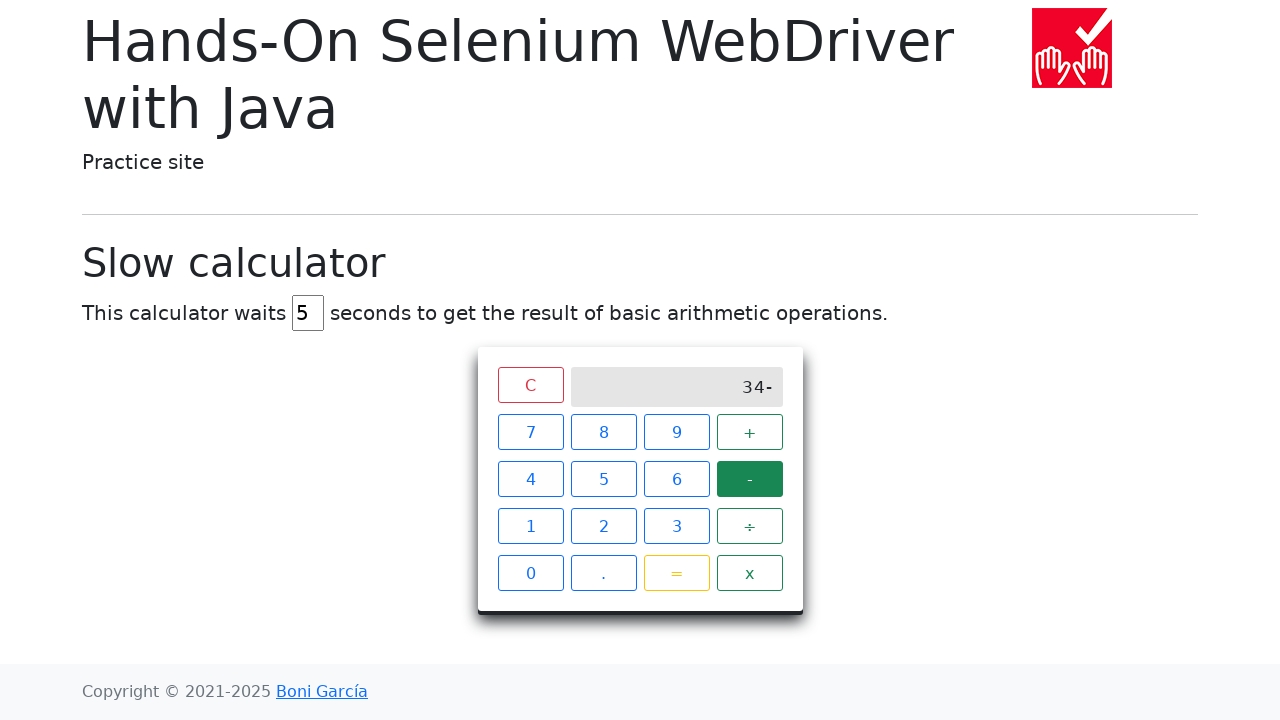

Clicked third random number button at index 5 at (676, 479) on xpath=//*[@class='btn btn-outline-primary'] >> nth=5
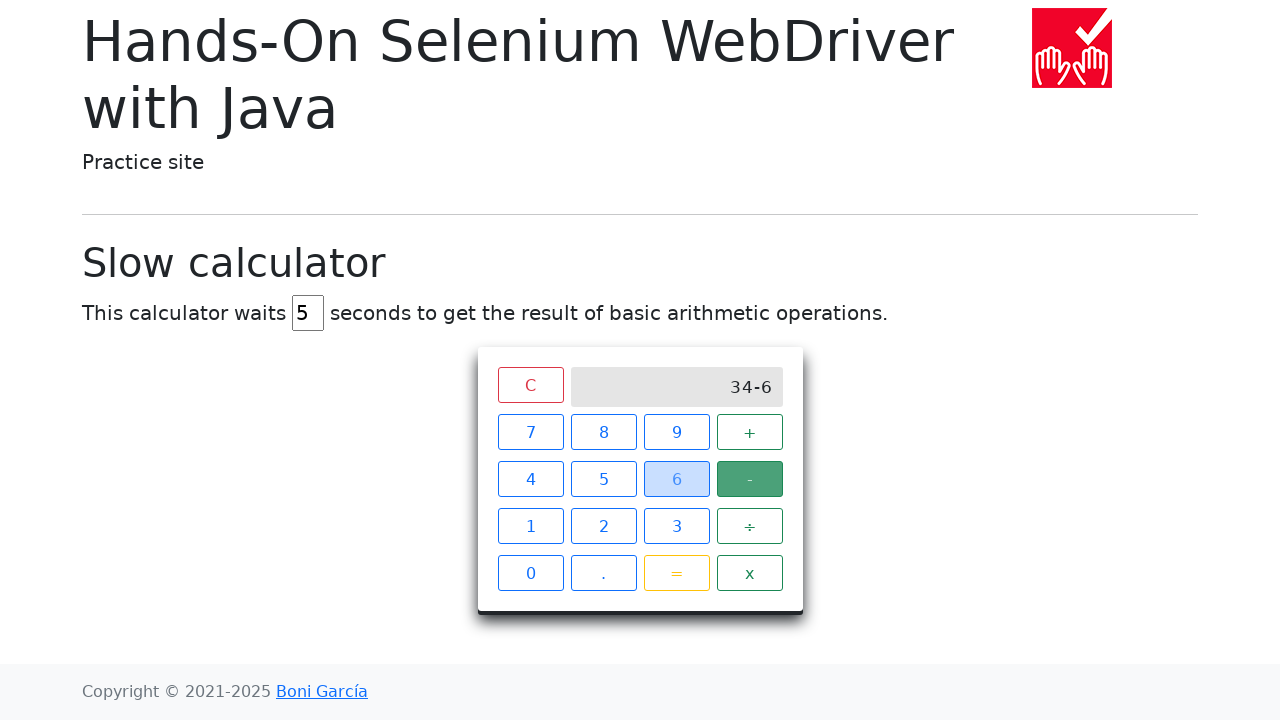

Re-located all number buttons on calculator
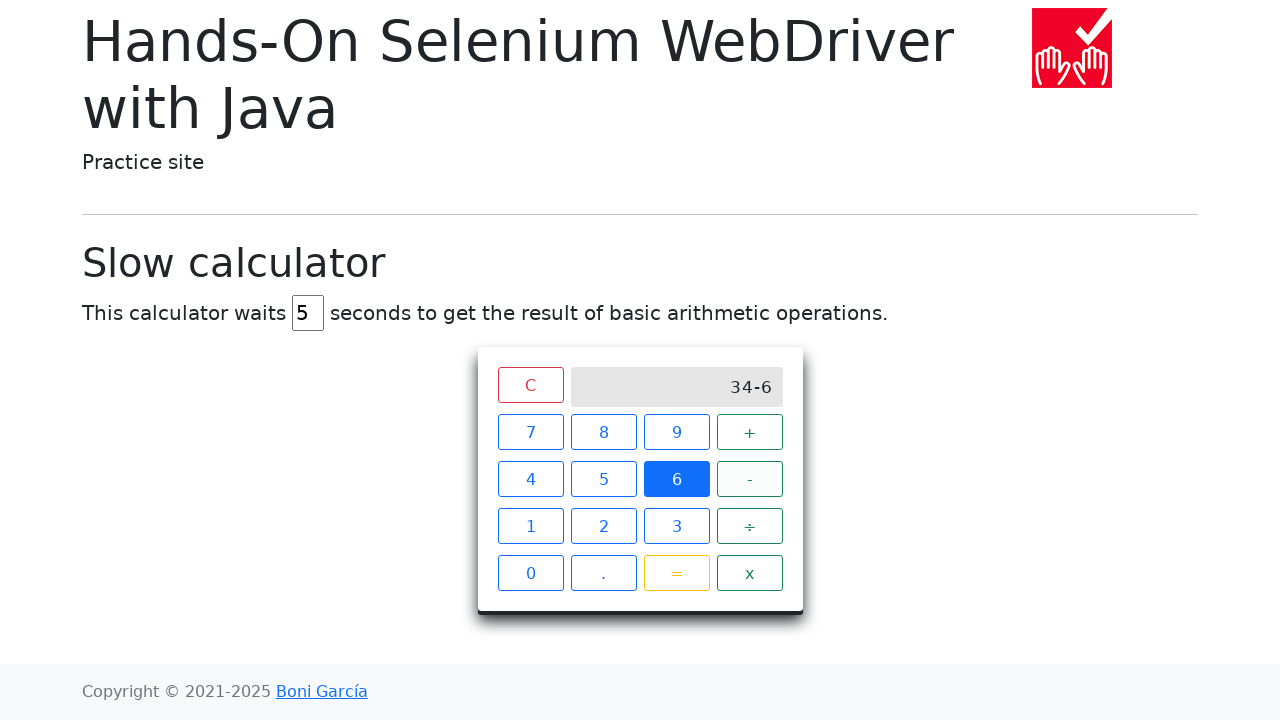

Clicked fourth random number button at index 3 at (530, 479) on xpath=//*[@class='btn btn-outline-primary'] >> nth=3
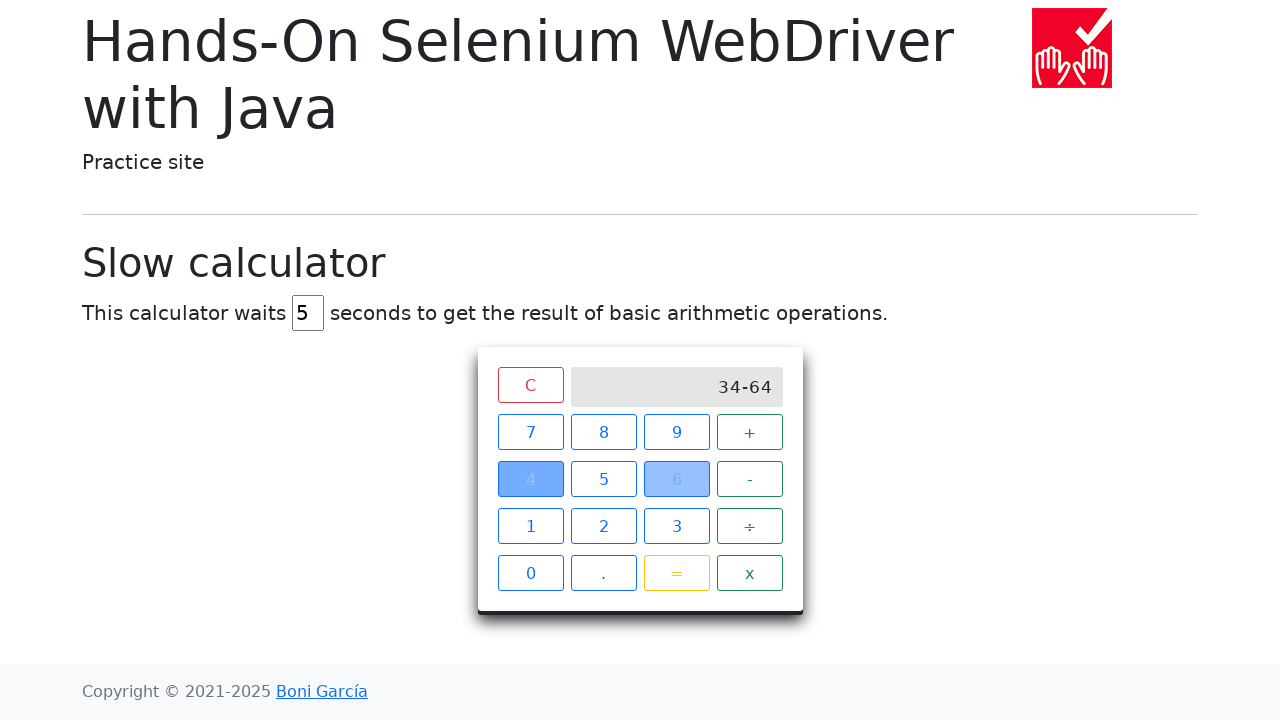

Clicked equals button to perform calculation at (676, 573) on xpath=//*[@class='btn btn-outline-warning']
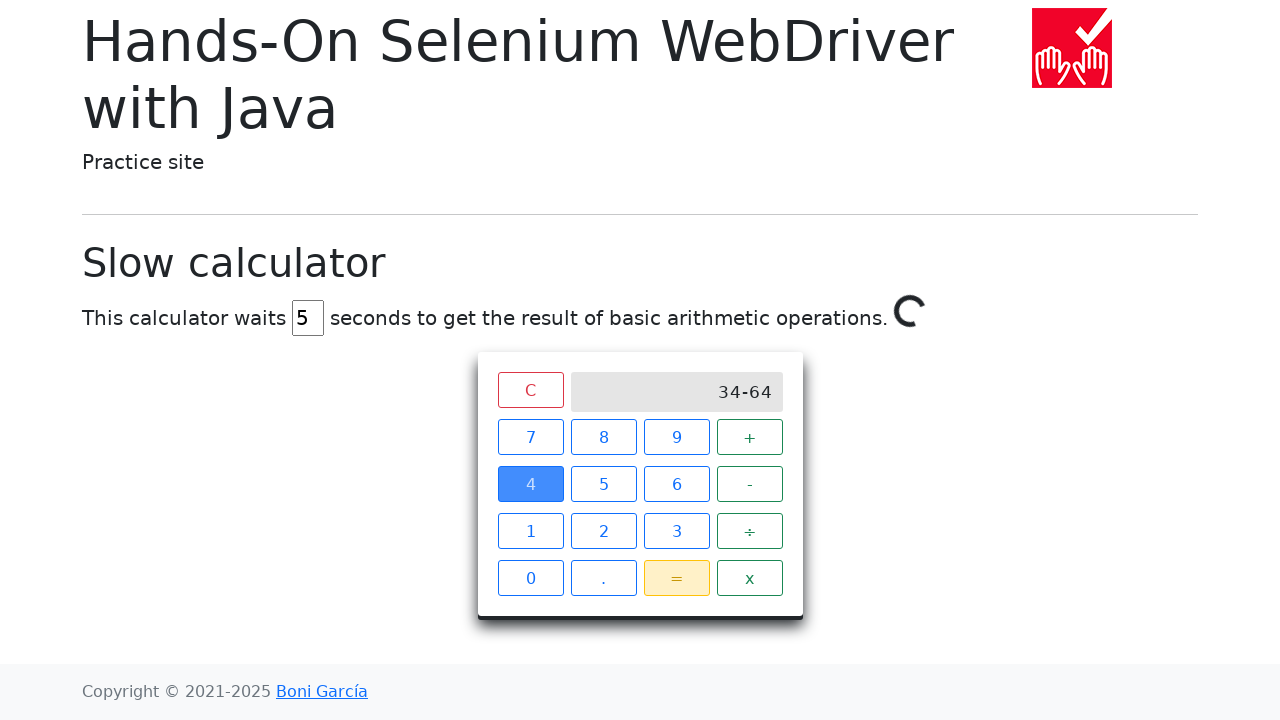

Spinner disappeared - calculation completed
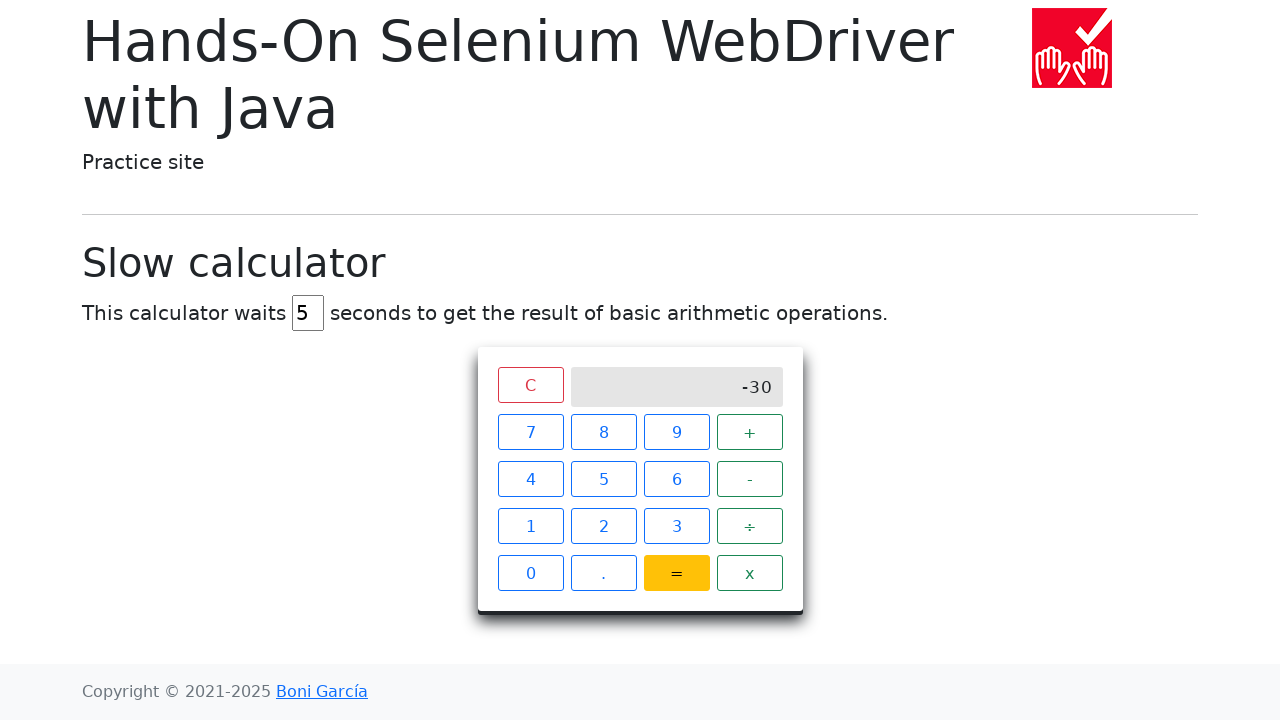

Result is displayed on calculator screen
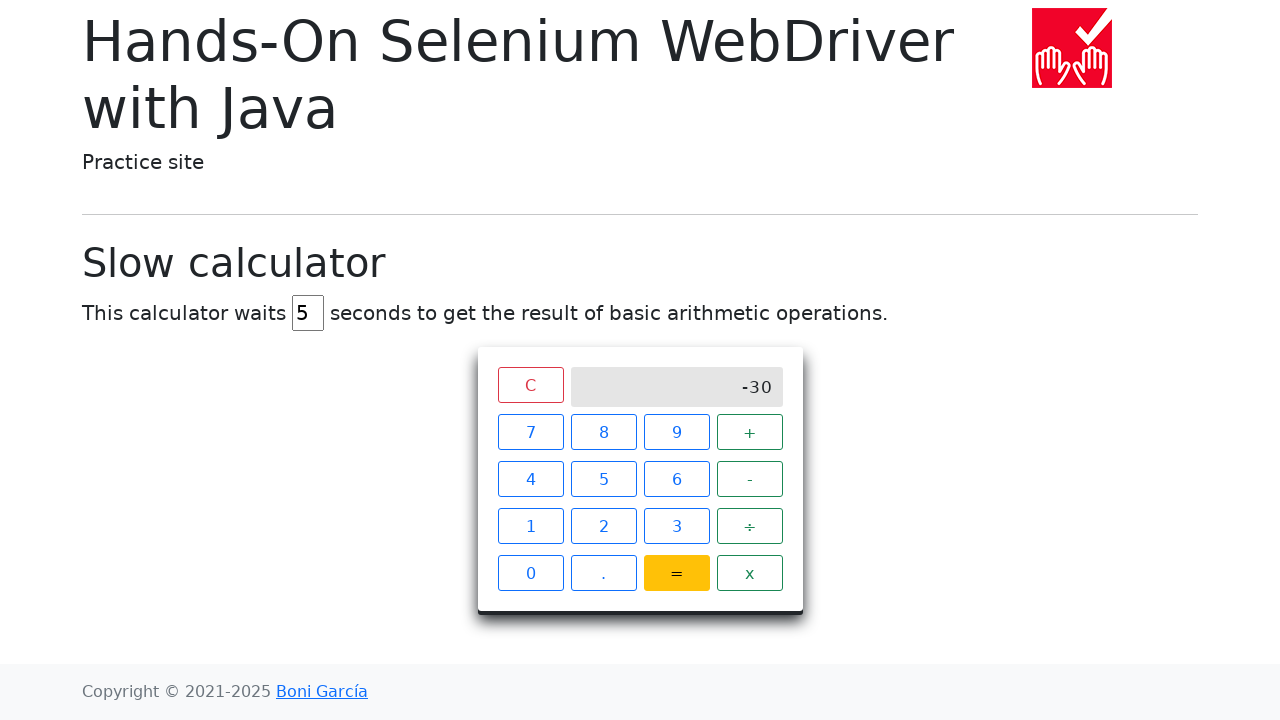

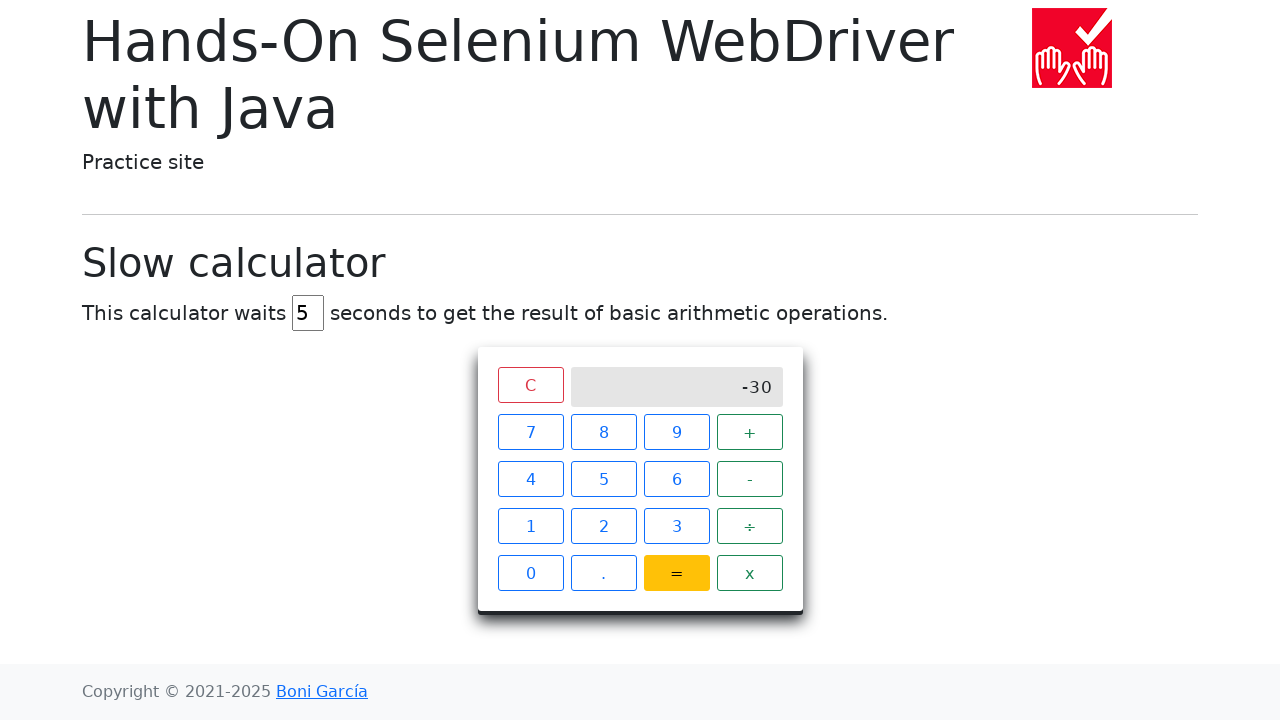